Tests nested menu navigation by hovering over "Main Item 2" to reveal submenu items, then clicking on "SUB SUB LIST" and finally clicking on "Sub Sub Item 1" to demonstrate multi-level menu interactions.

Starting URL: https://demoqa.com/menu

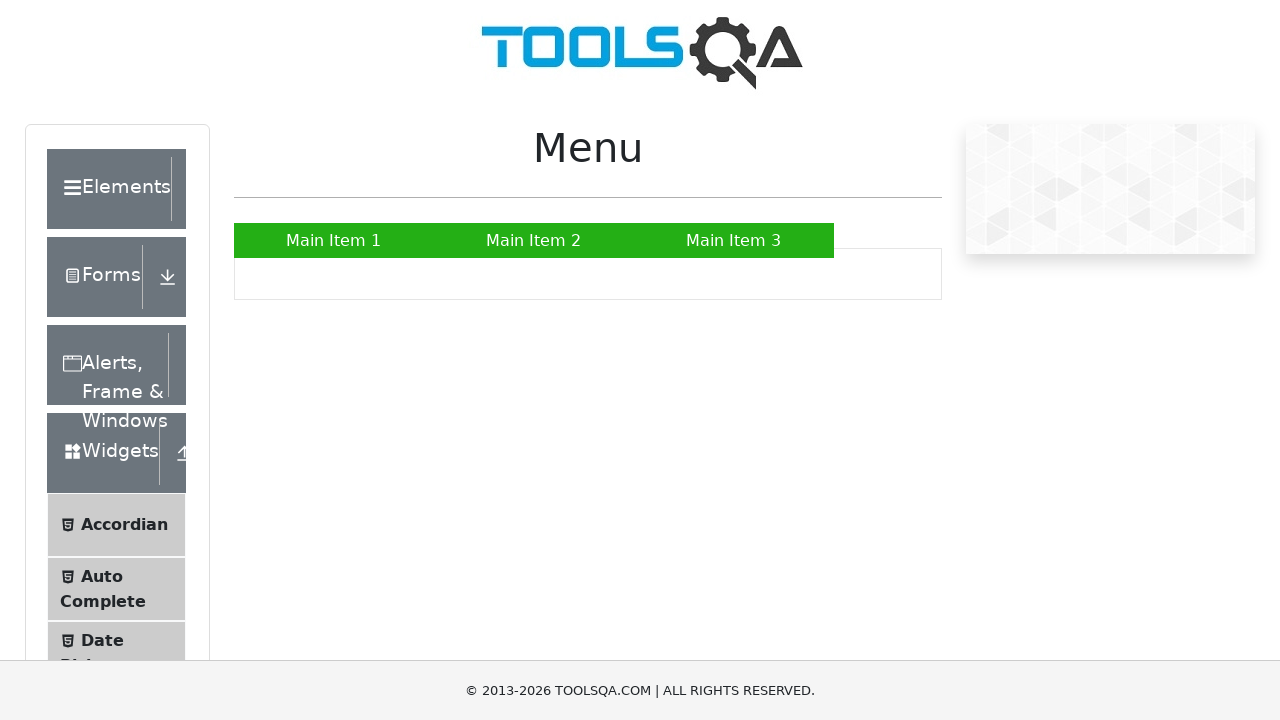

Scrolled 'Main Item 2' into view
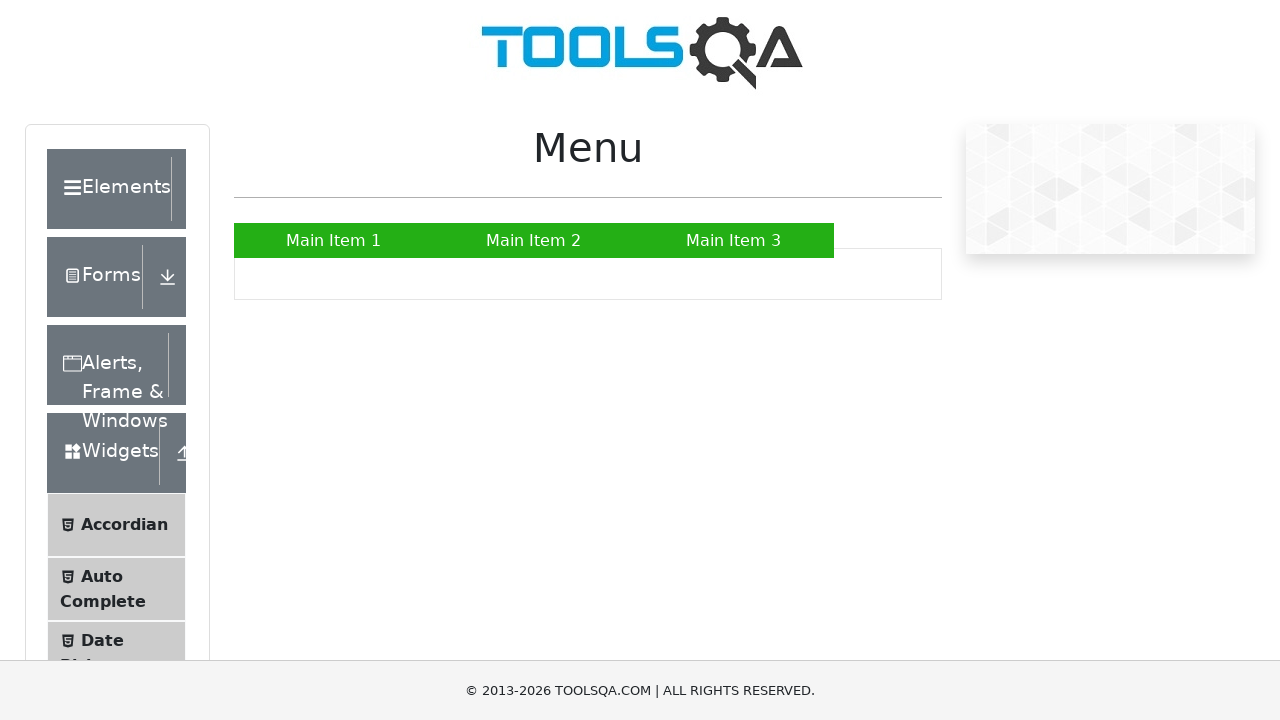

Hovered over 'Main Item 2' to reveal submenu at (534, 240) on xpath=//*[contains(text(),'Main Item 2')]
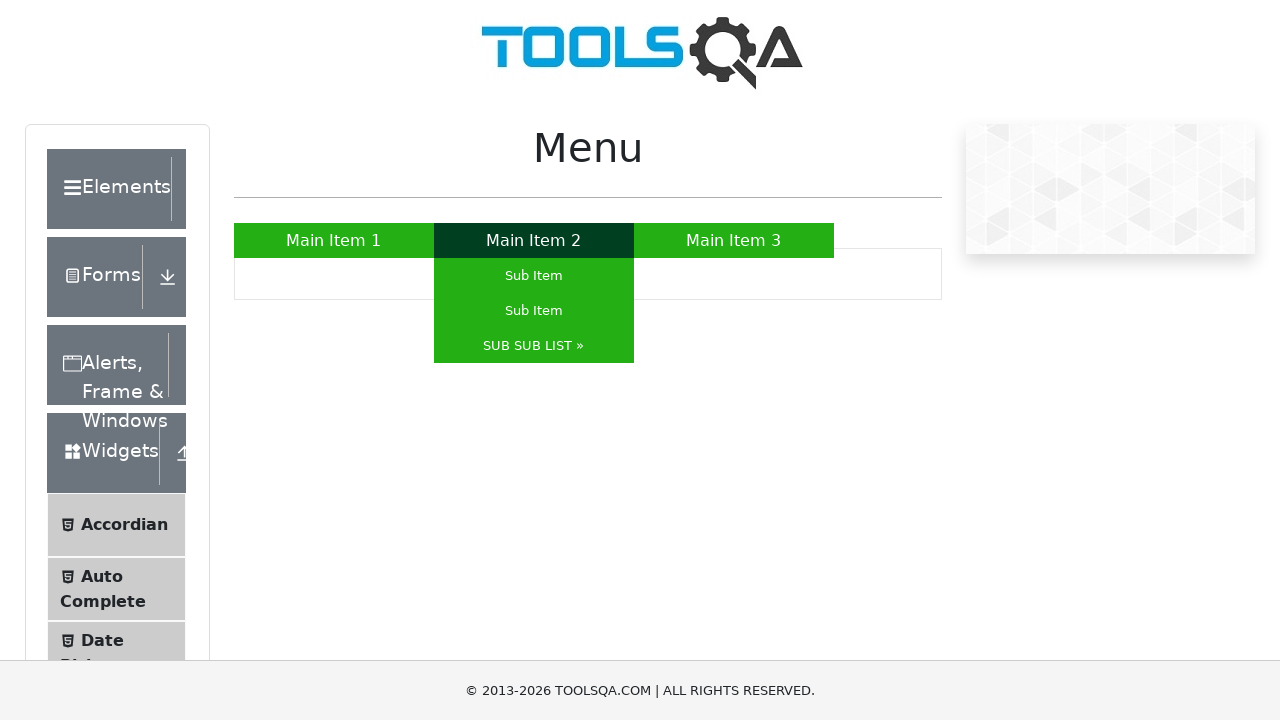

Submenu appeared after hovering over Main Item 2
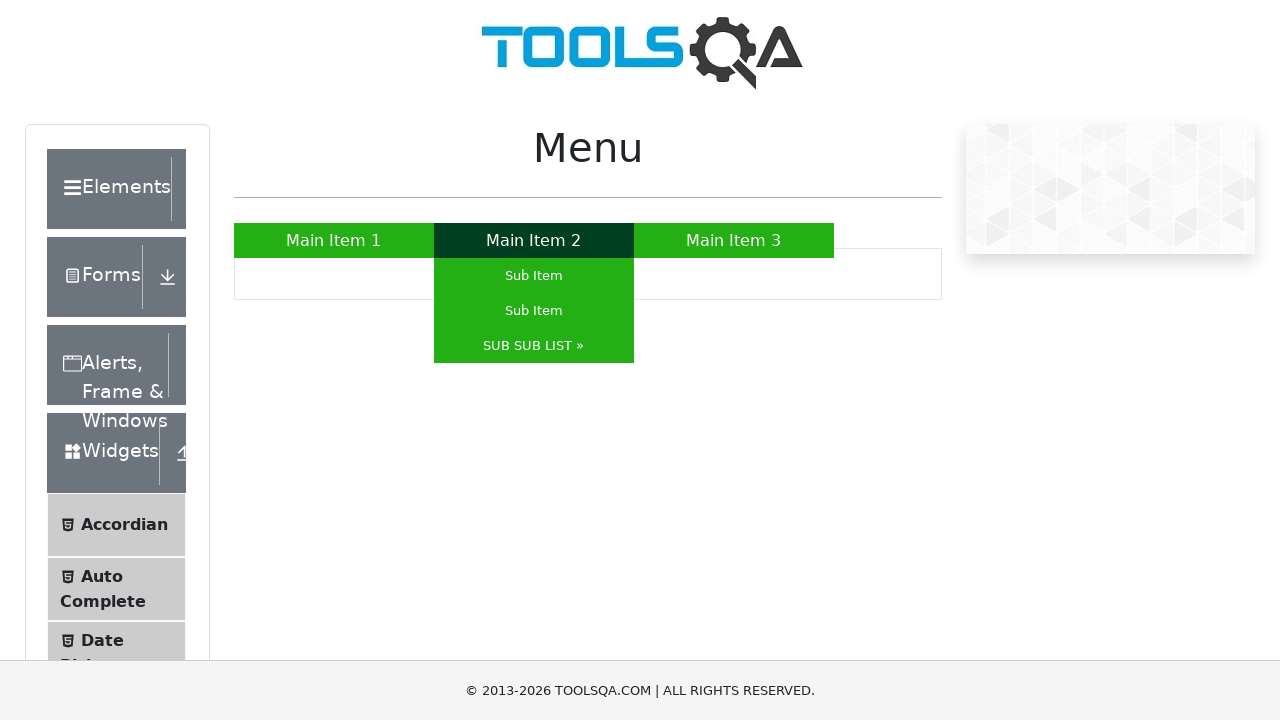

Hovered over 'SUB SUB LIST' to reveal nested submenu at (534, 346) on xpath=//*[contains(text(),'Main Item 2')]/following-sibling::ul/li/a[contains(te
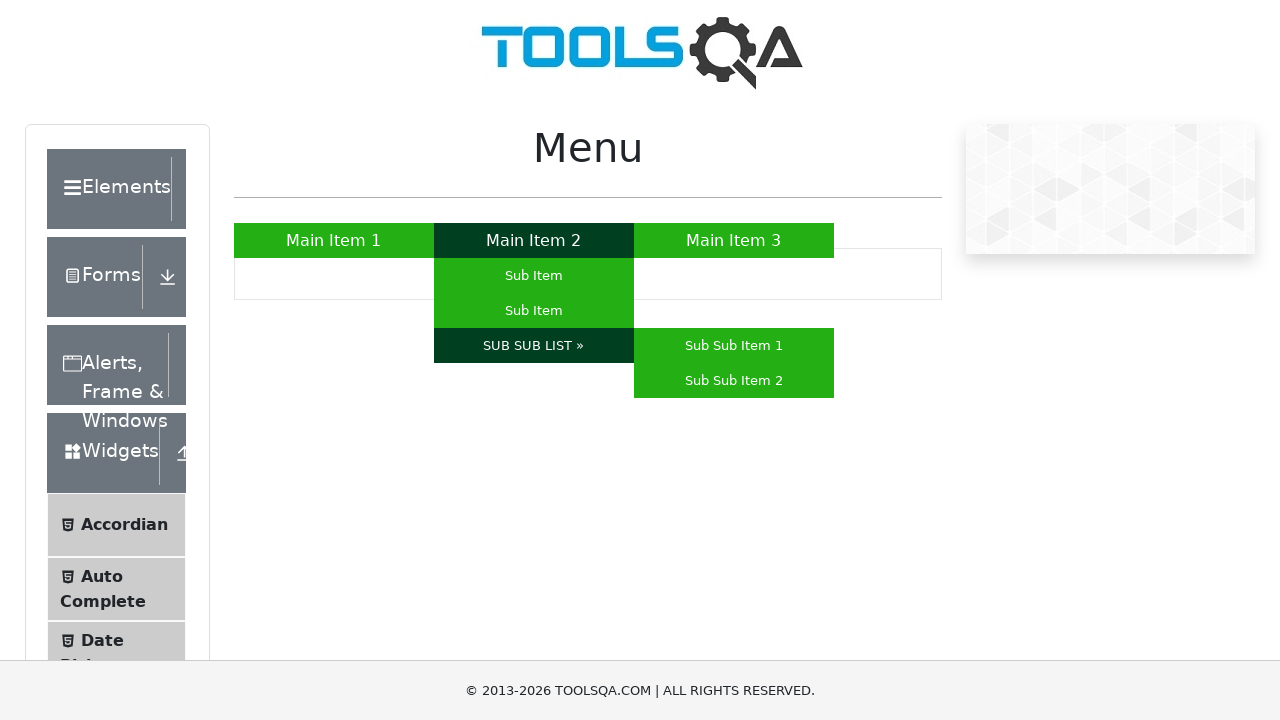

Nested submenu items appeared under 'SUB SUB LIST'
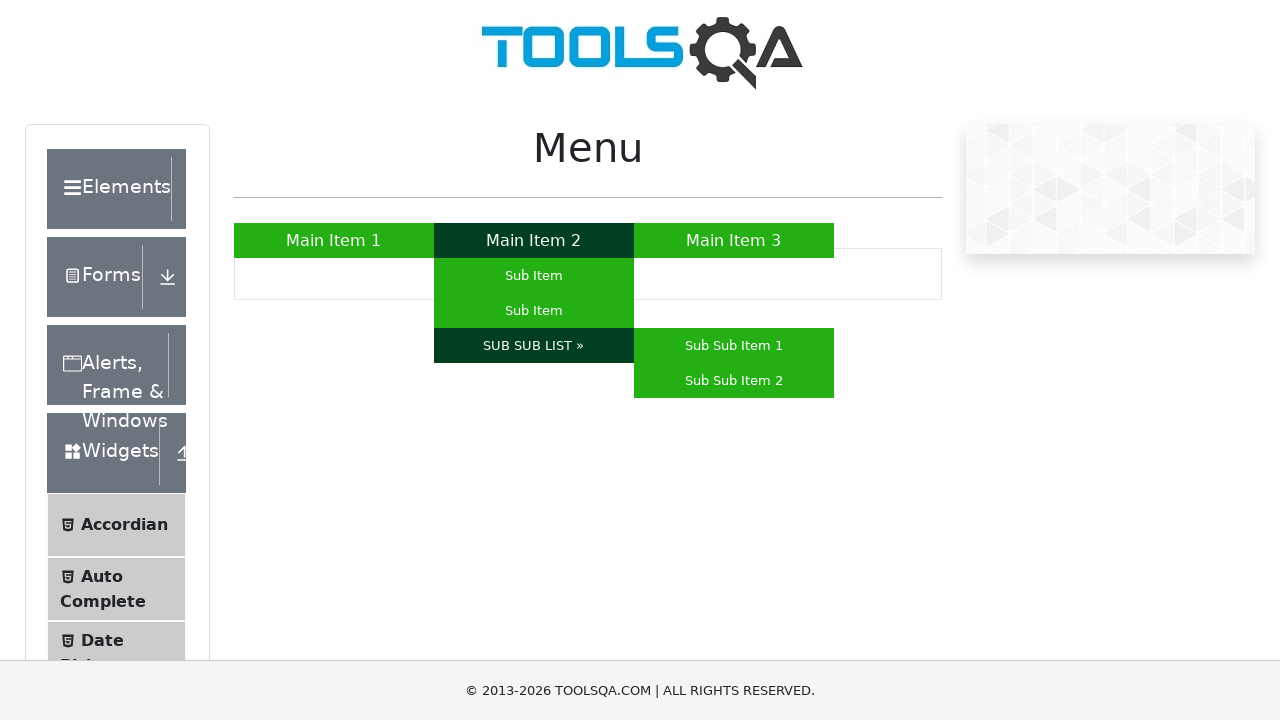

Clicked on 'Sub Sub Item 1' to complete multi-level menu navigation at (734, 346) on xpath=//*[contains(text(),'Main Item 2')]/following-sibling::ul/li/a[contains(te
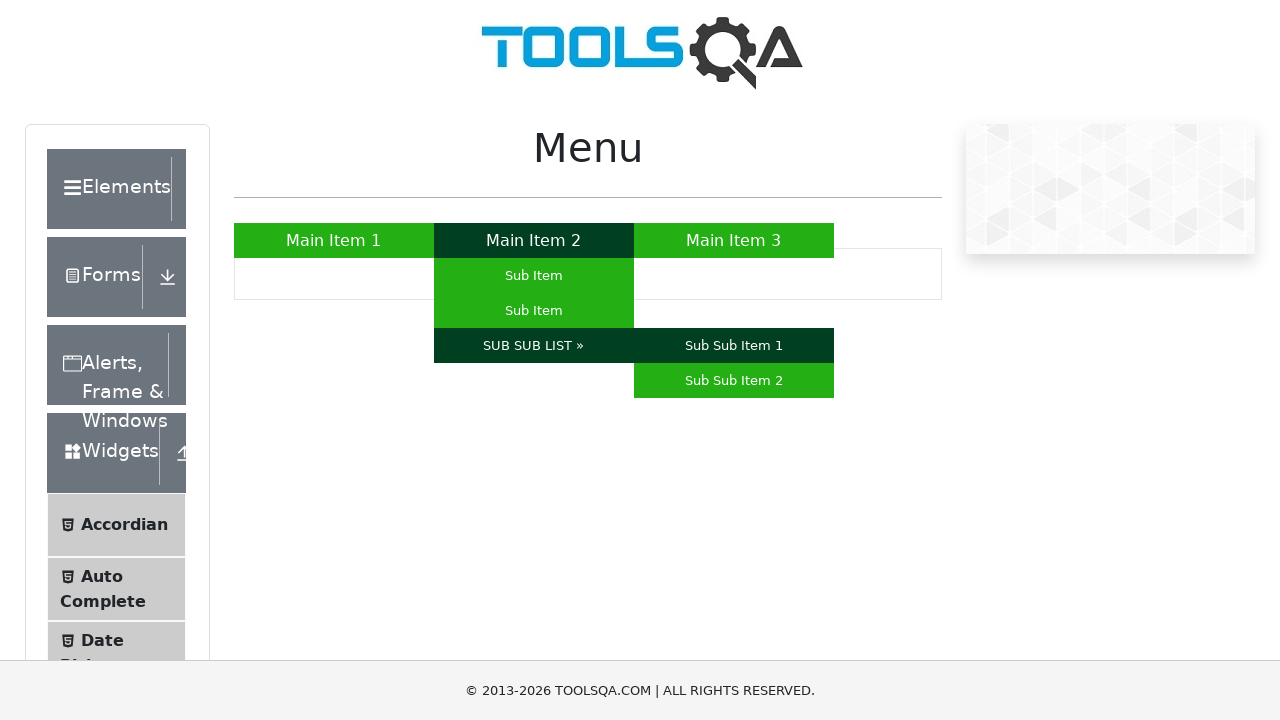

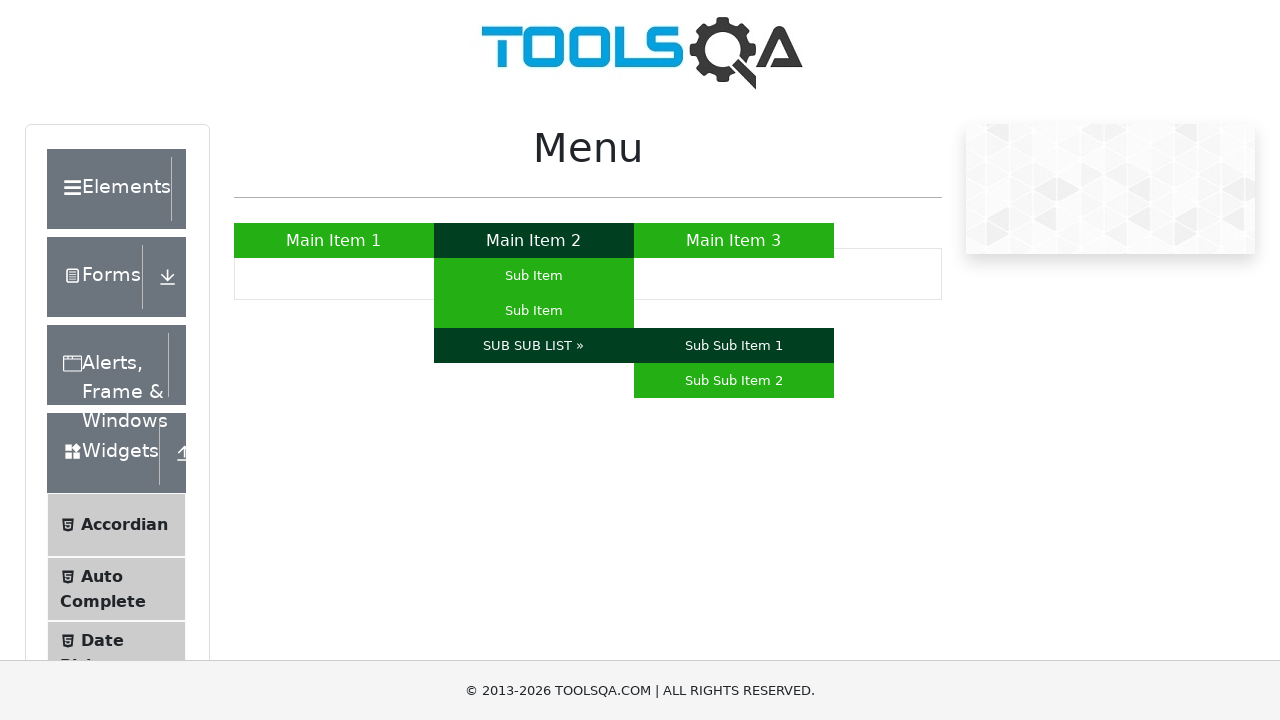